Navigates through Top Lists pages to verify Shakespeare language appears in various top rankings.

Starting URL: http://www.99-bottles-of-beer.net/

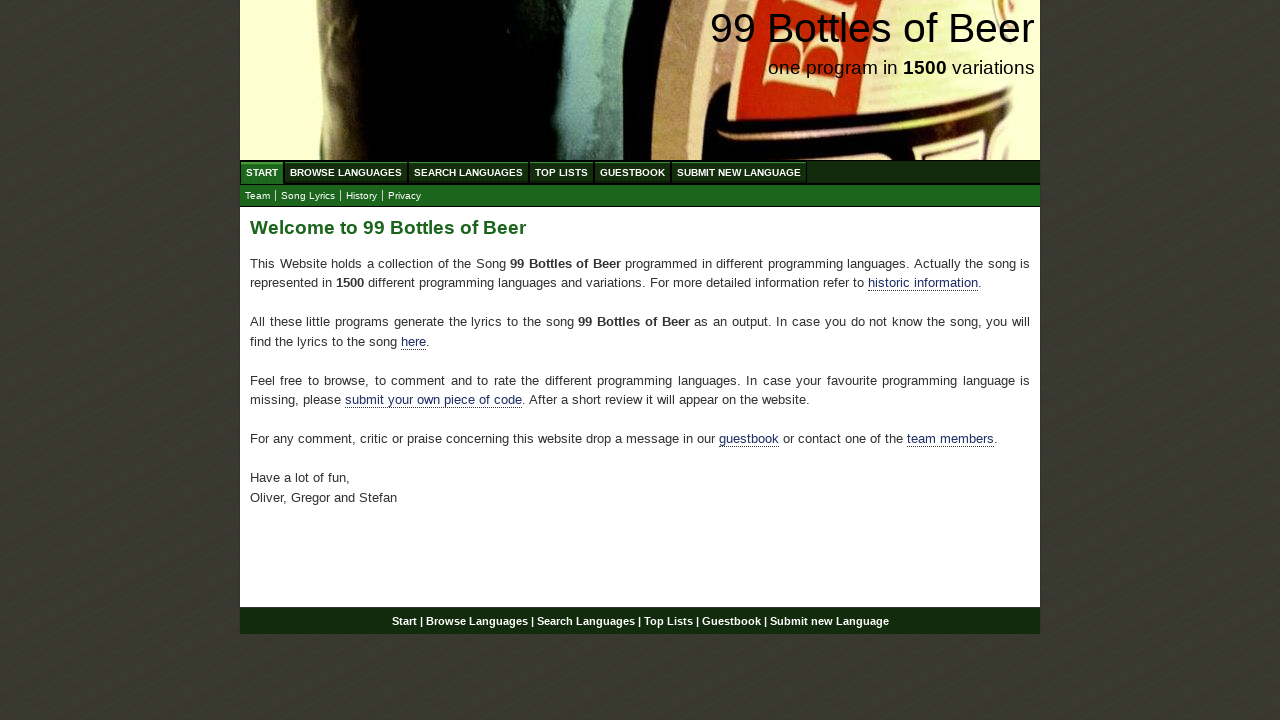

Clicked on Top List menu item at (562, 172) on xpath=//ul[@id='menu']/li/a[@href='/toplist.html']
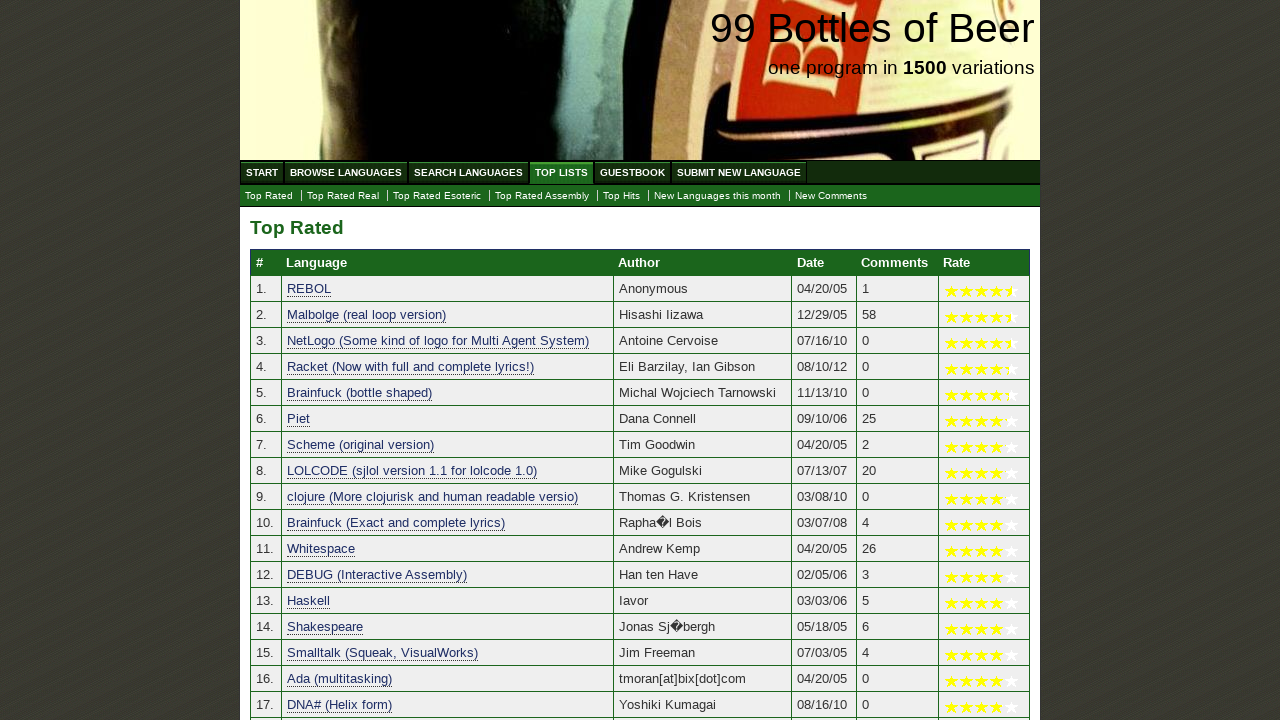

Top list table loaded with at least 21 rows
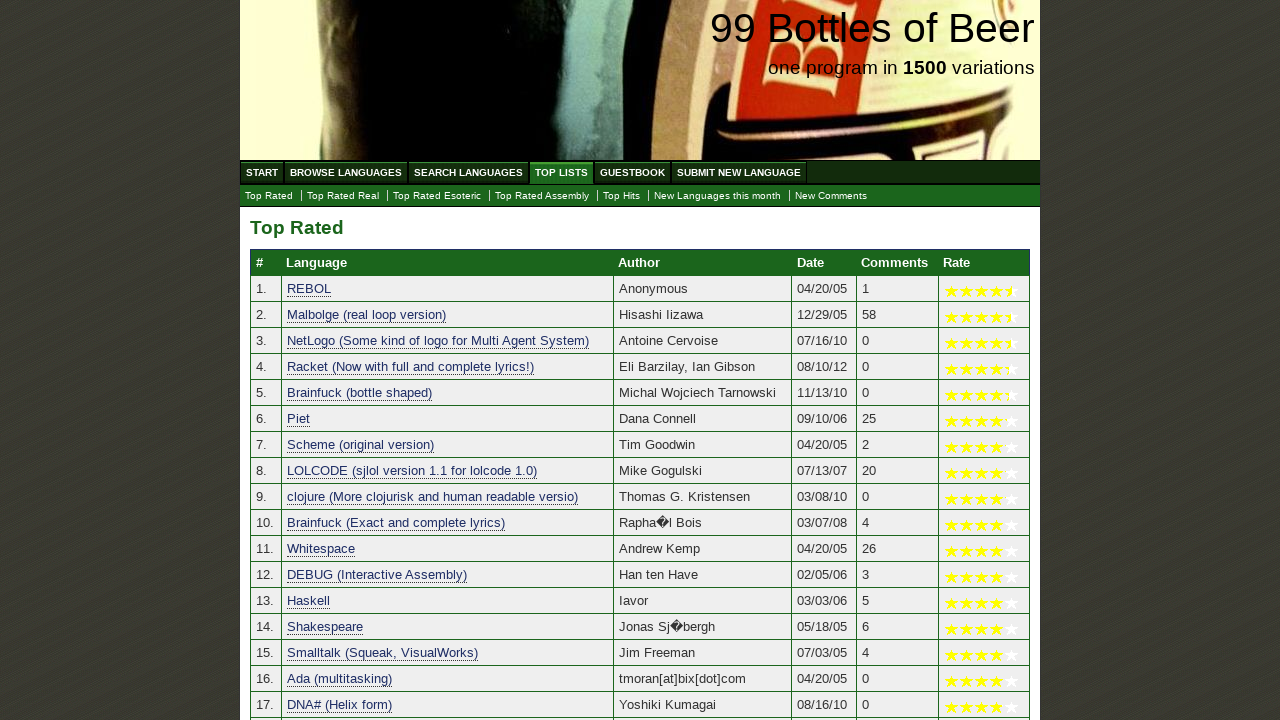

Clicked on Top Esoteric submenu to view esoteric languages ranking at (437, 196) on xpath=//ul[@id='submenu']/li/a[@href='./toplist_esoteric.html']
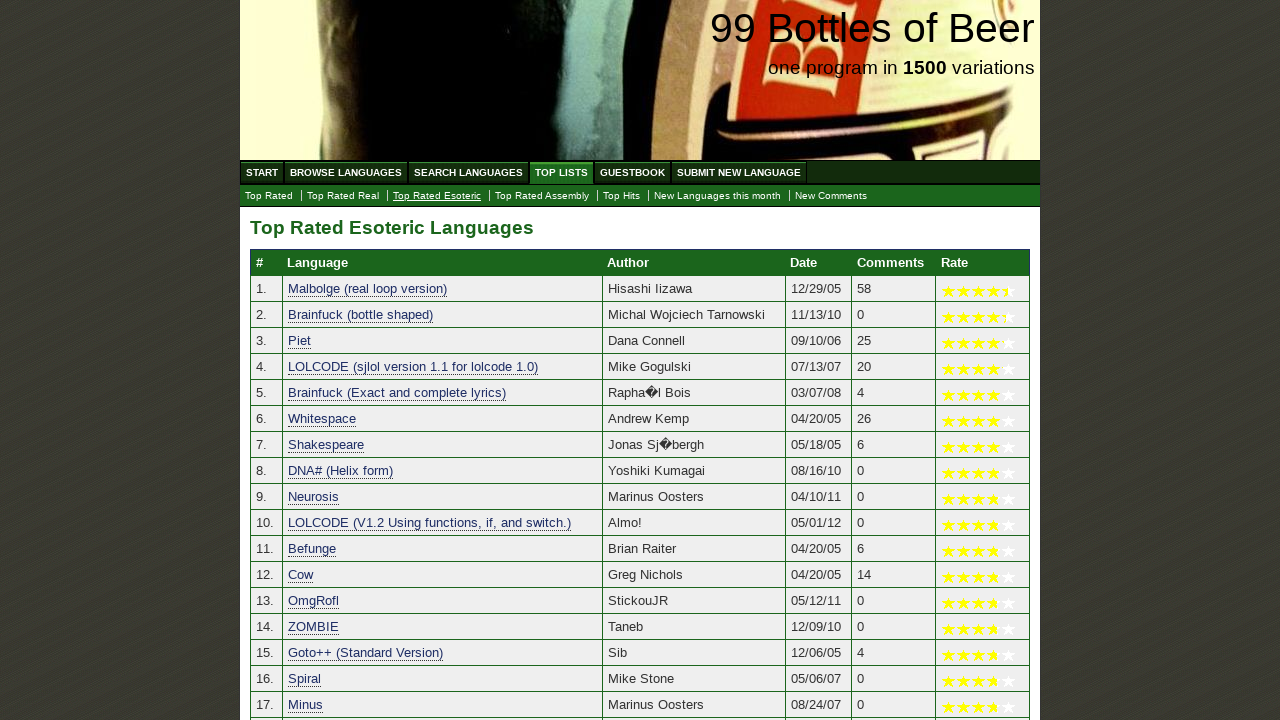

Clicked on Top Hits submenu to view hits ranking at (622, 196) on xpath=//ul[@id='submenu']/li/a[@href='./tophits.html']
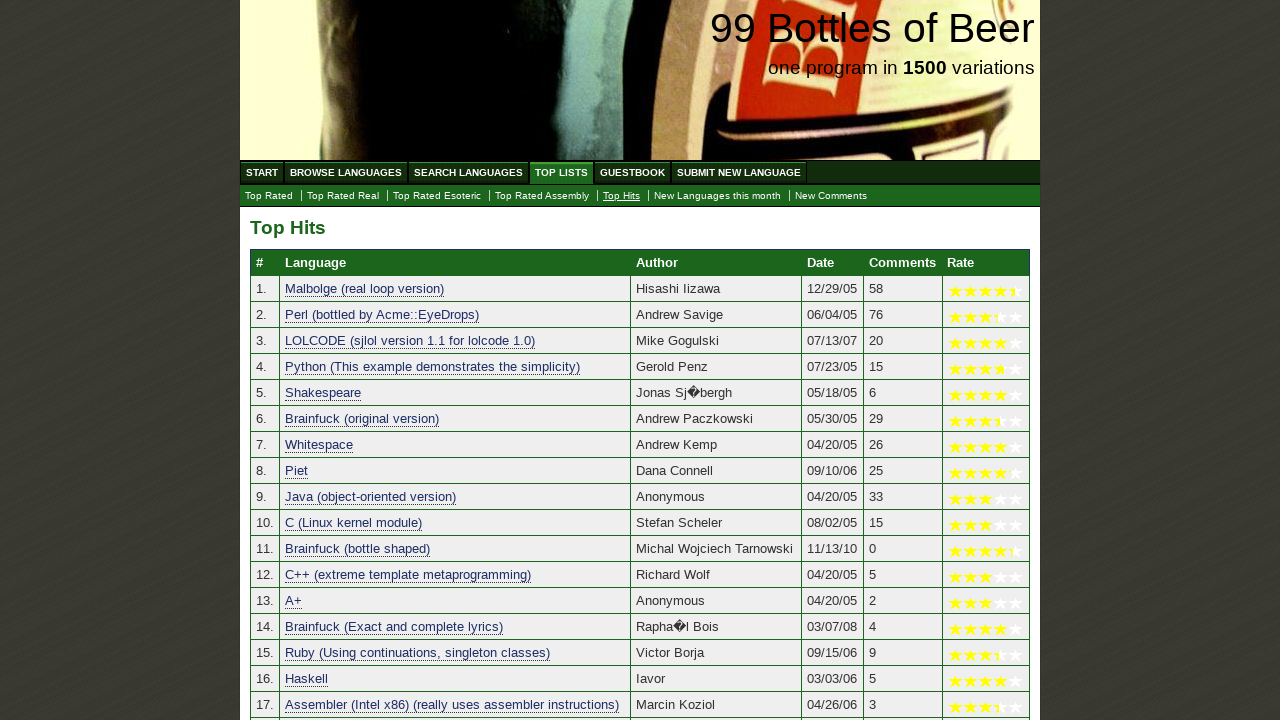

Clicked on Top Real submenu to view real languages ranking at (343, 196) on xpath=//ul[@id='submenu']/li/a[@href='./toplist_real.html']
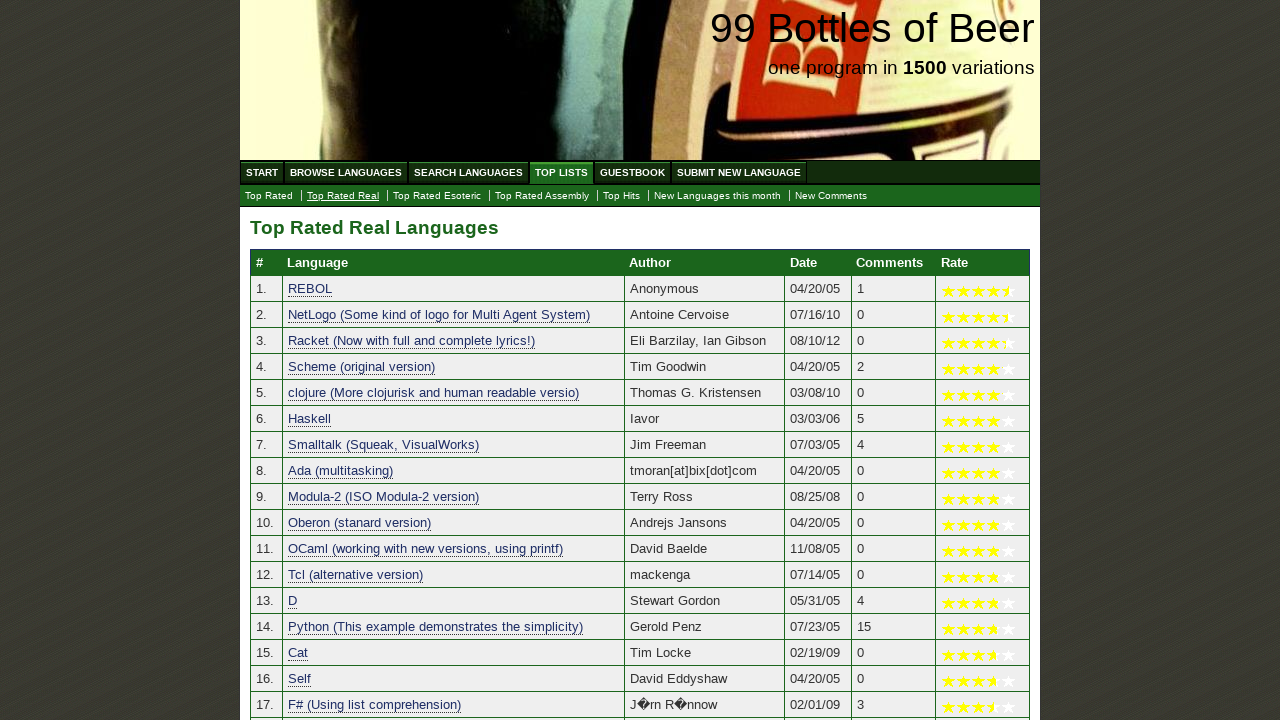

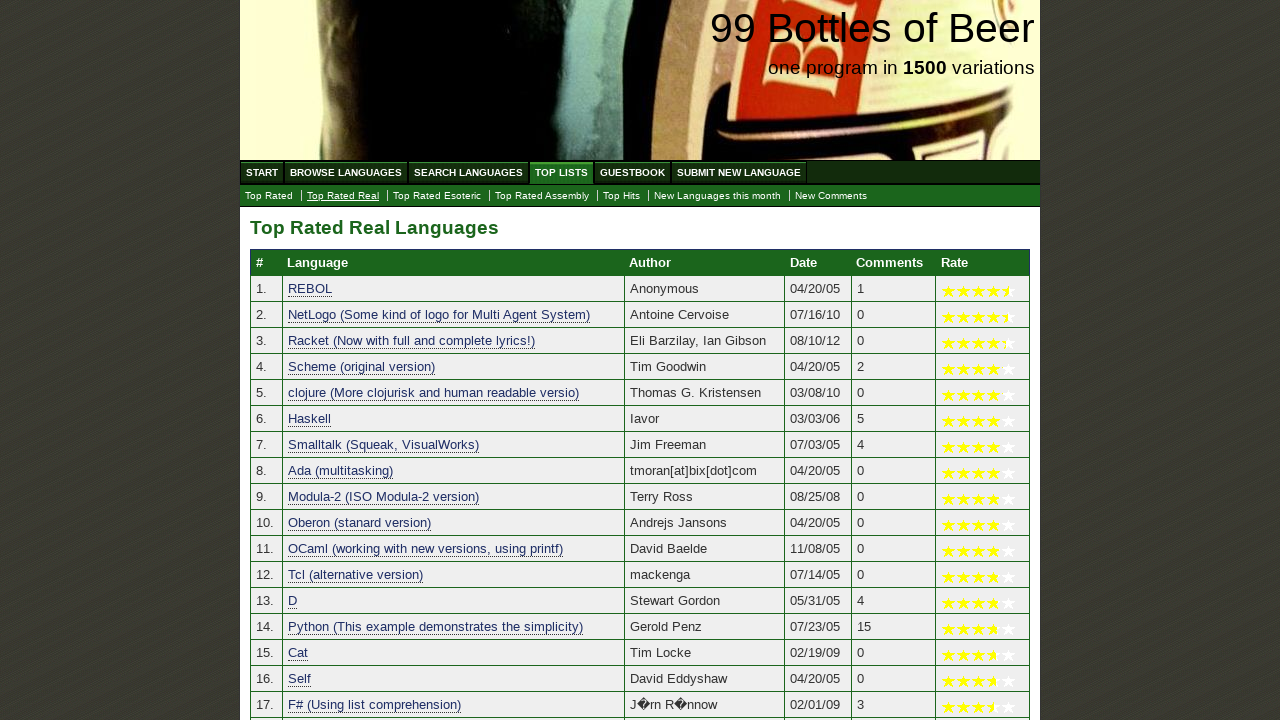